Tests iframe handling functionality by switching between multiple iframes on a page, scrolling, and switching back to the default content.

Starting URL: https://demoqa.com/frames

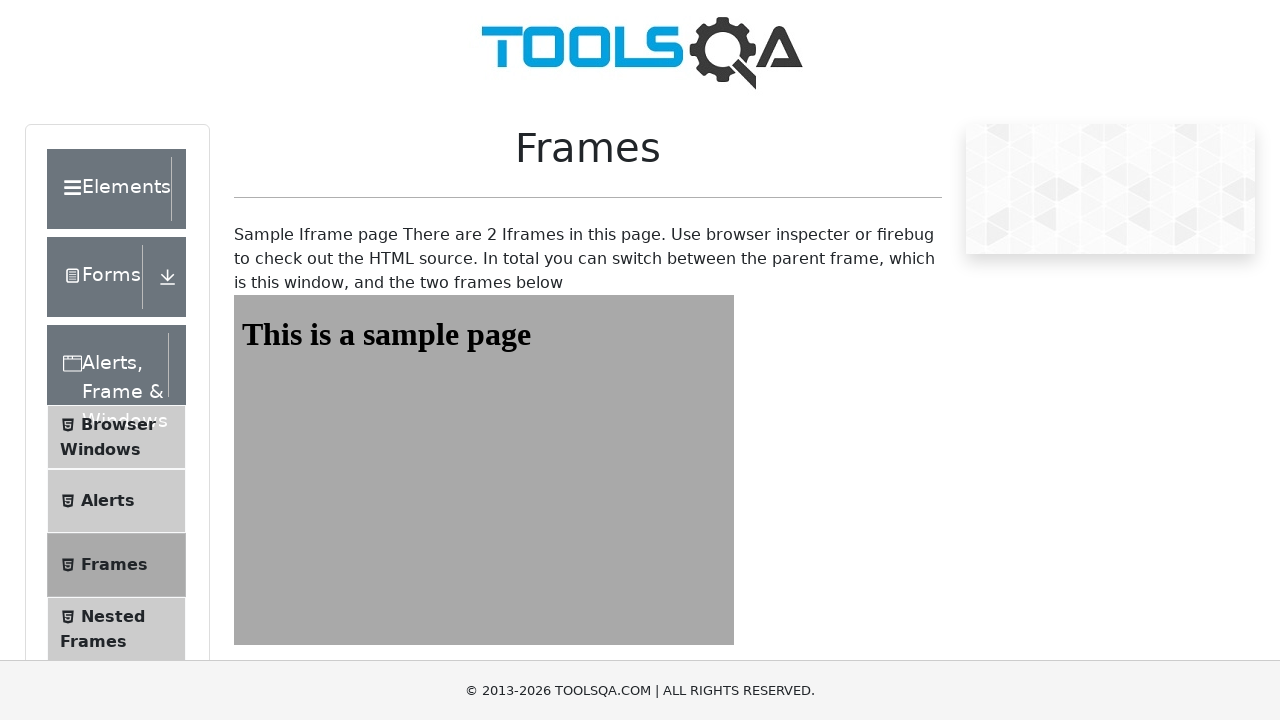

Waited for iframes to load on the page
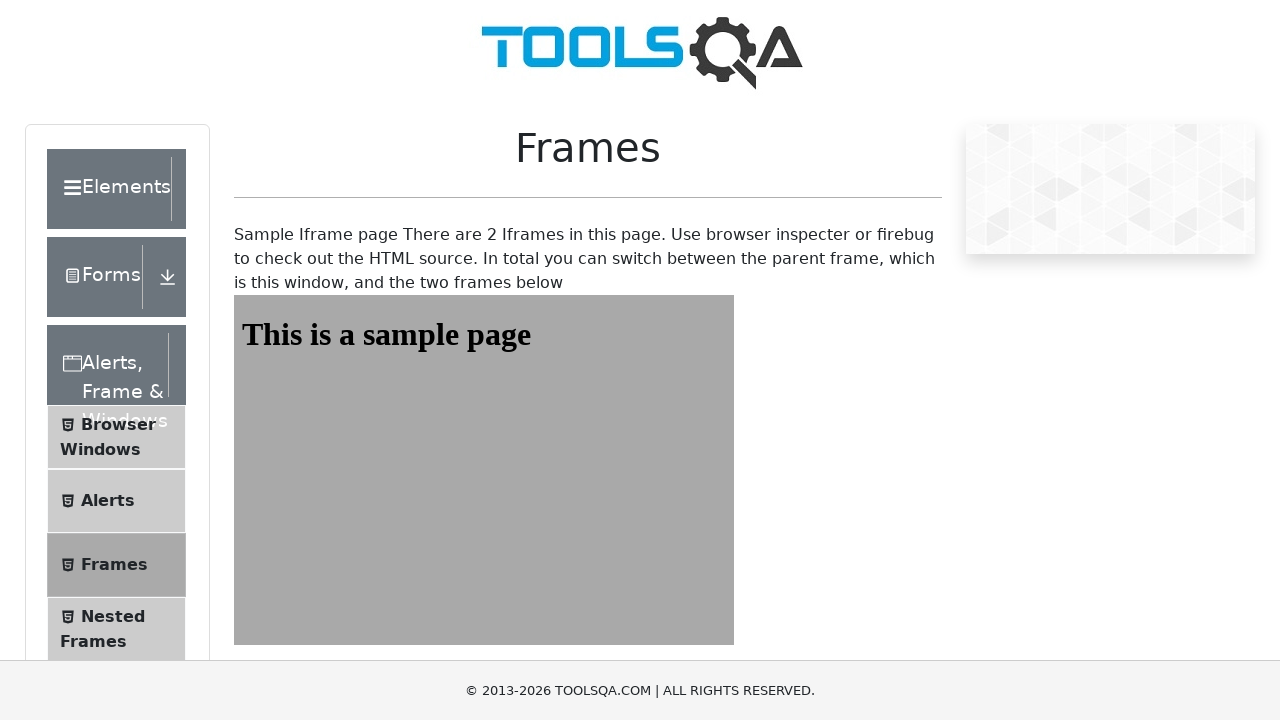

Located the first iframe (frame1)
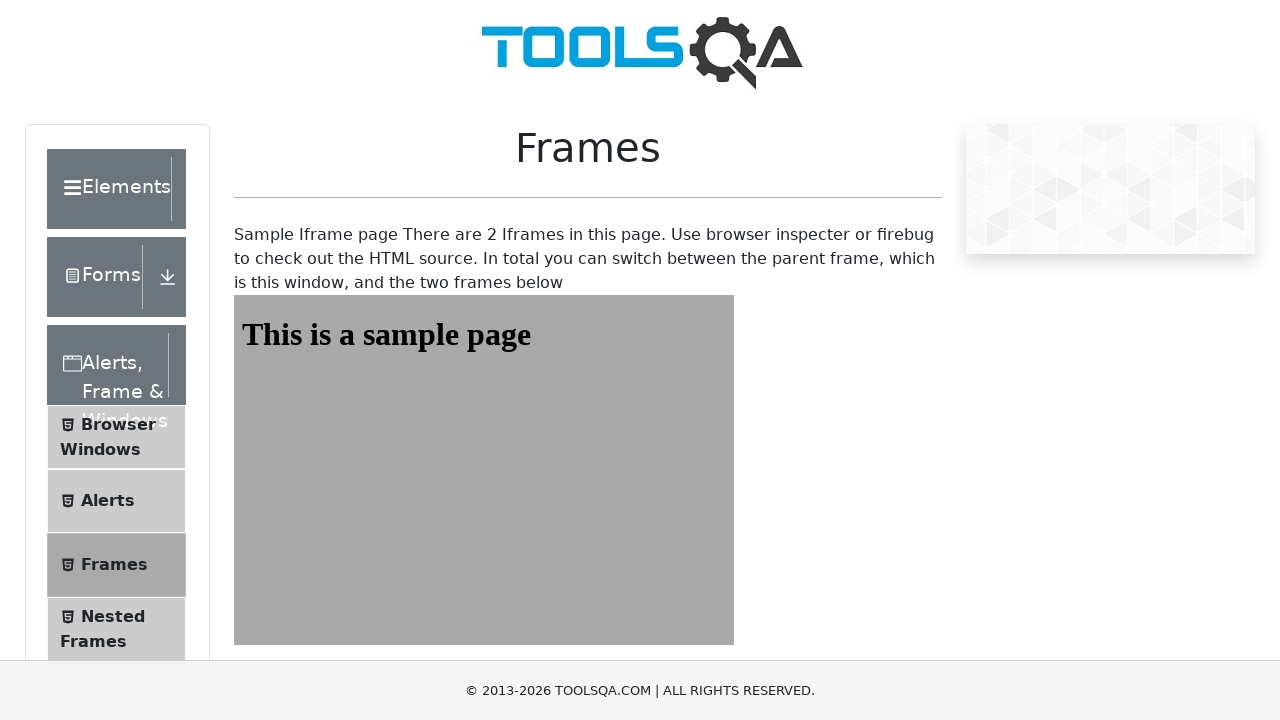

Verified content is accessible in frame1
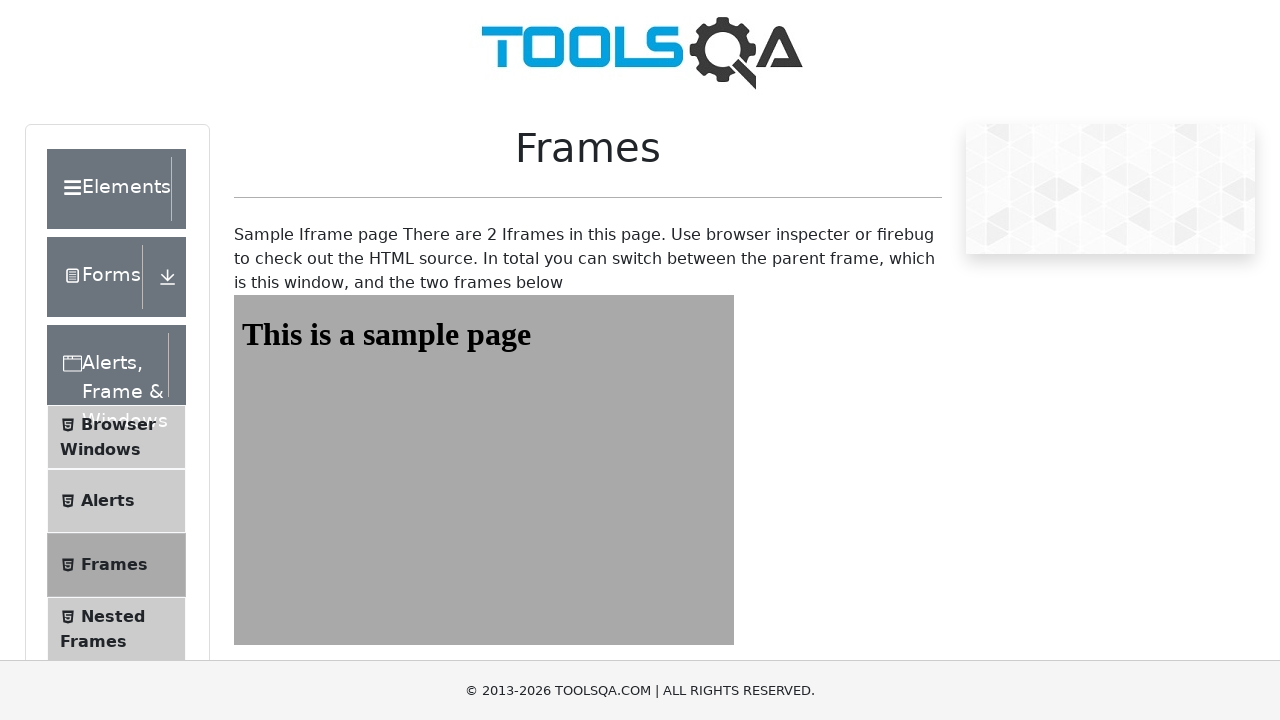

Scrolled down the page by 500 pixels
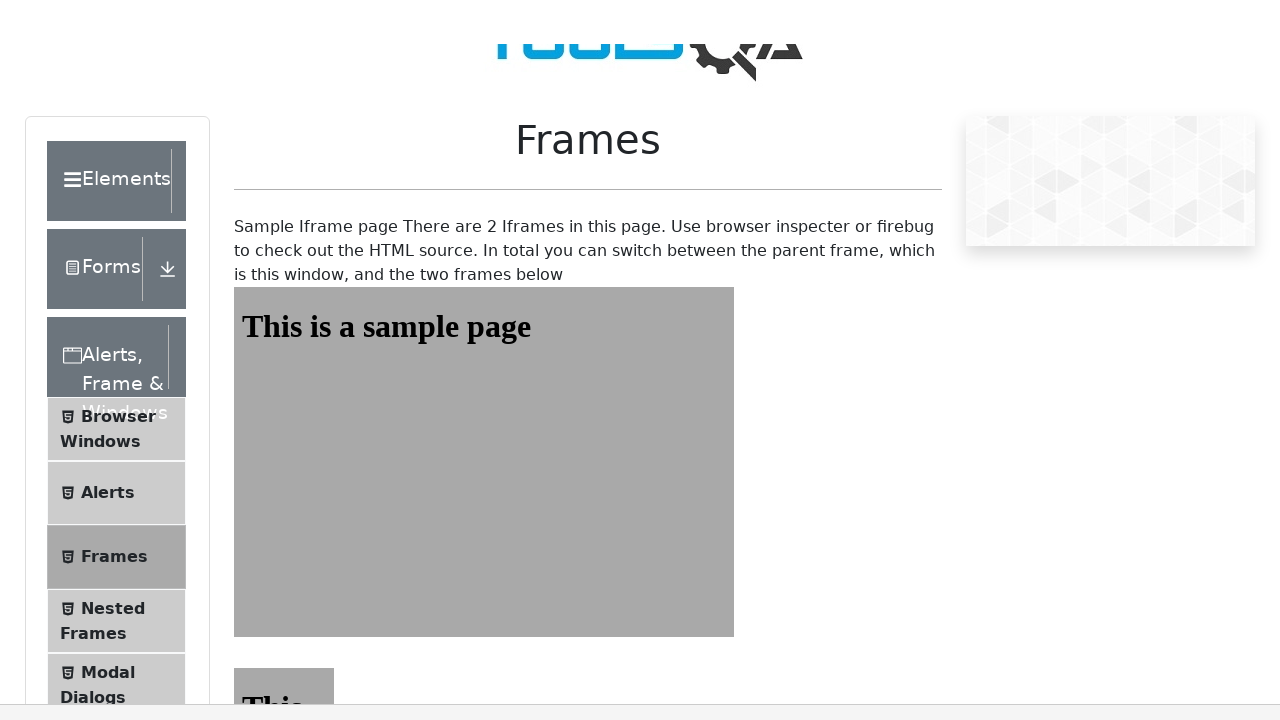

Waited 500ms for scroll animation to complete
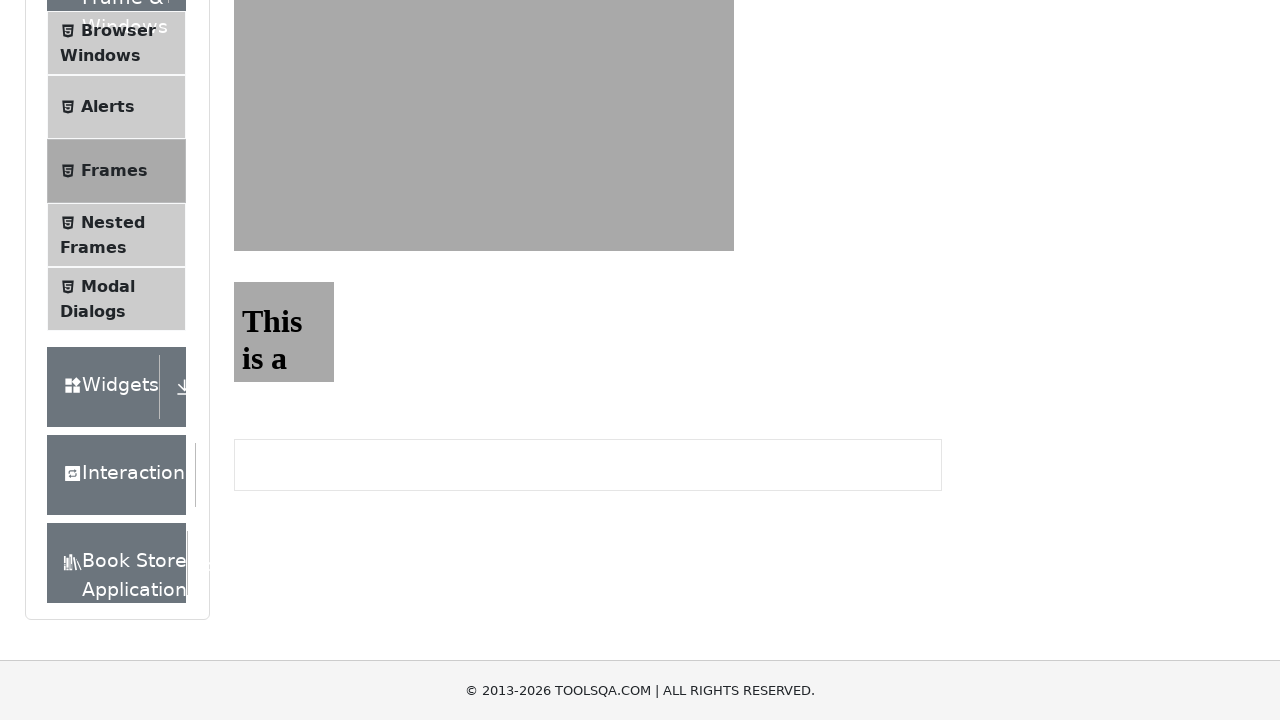

Located the second iframe (frame2)
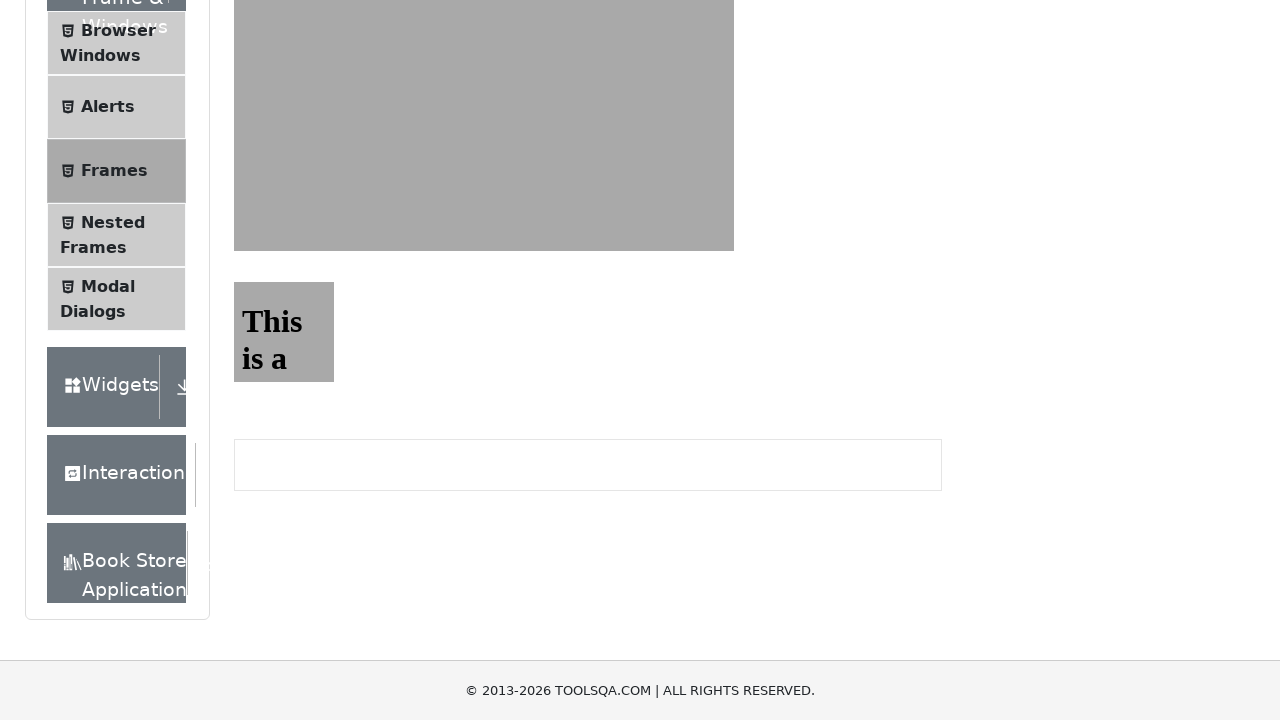

Verified content is accessible in frame2
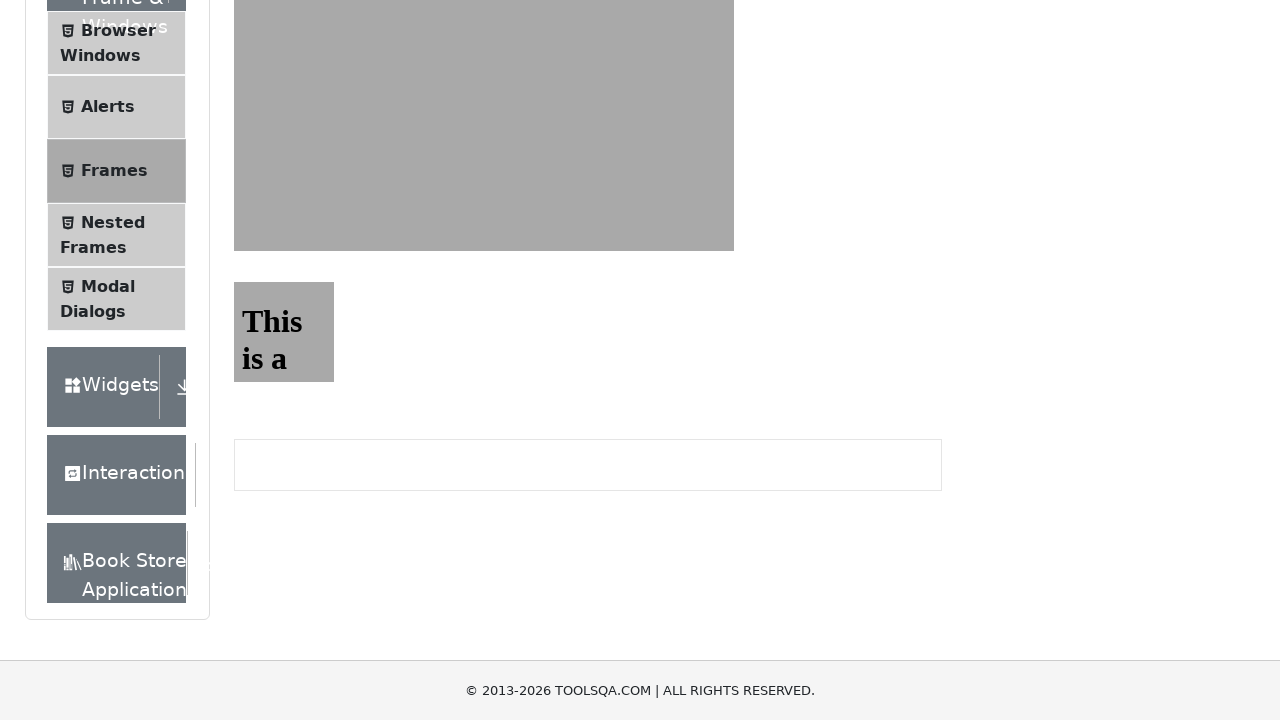

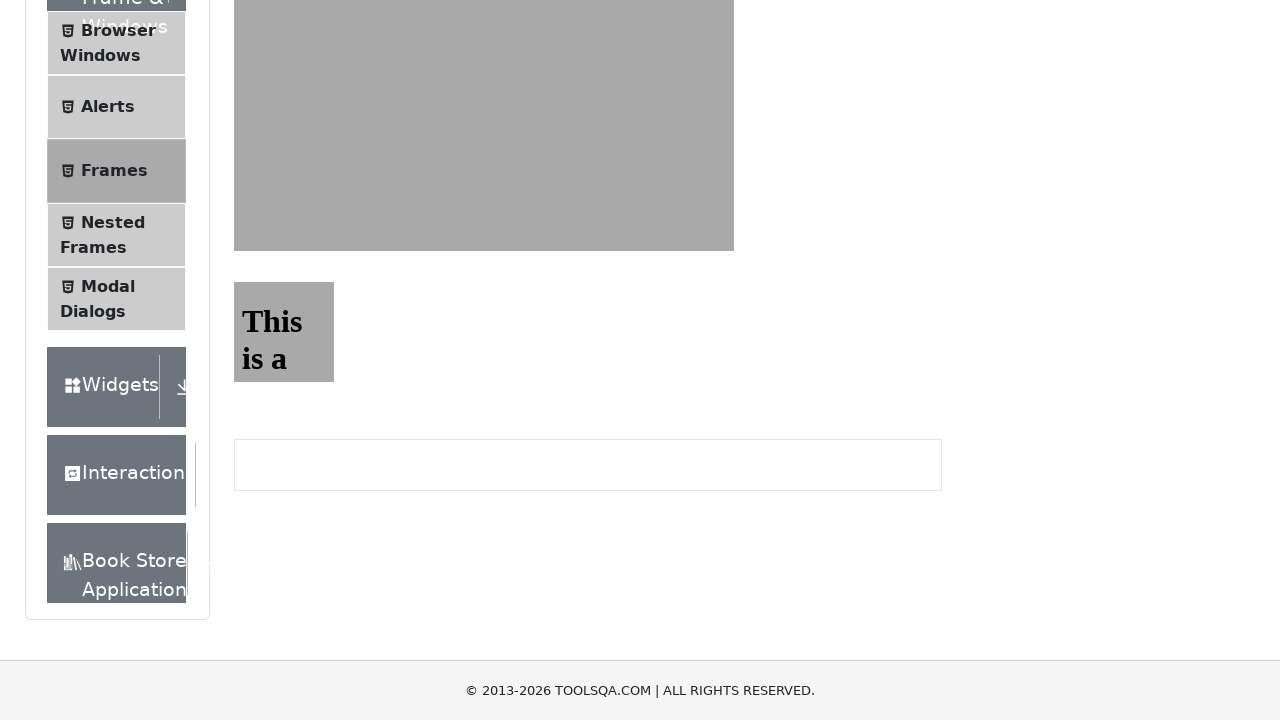